Tests checkbox interactions by clicking on two checkboxes to toggle their checked states

Starting URL: https://the-internet.herokuapp.com/checkboxes

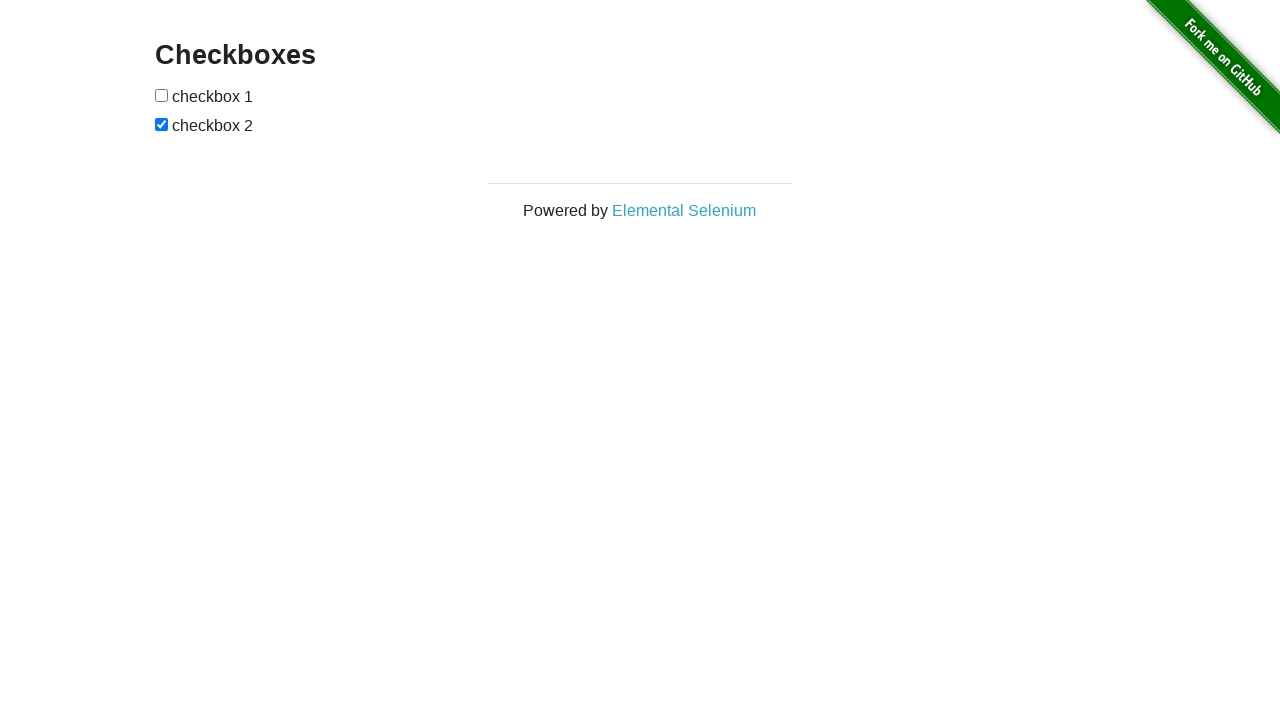

Clicked first checkbox to toggle its checked state at (162, 95) on xpath=//form[@id='checkboxes']/input[1]
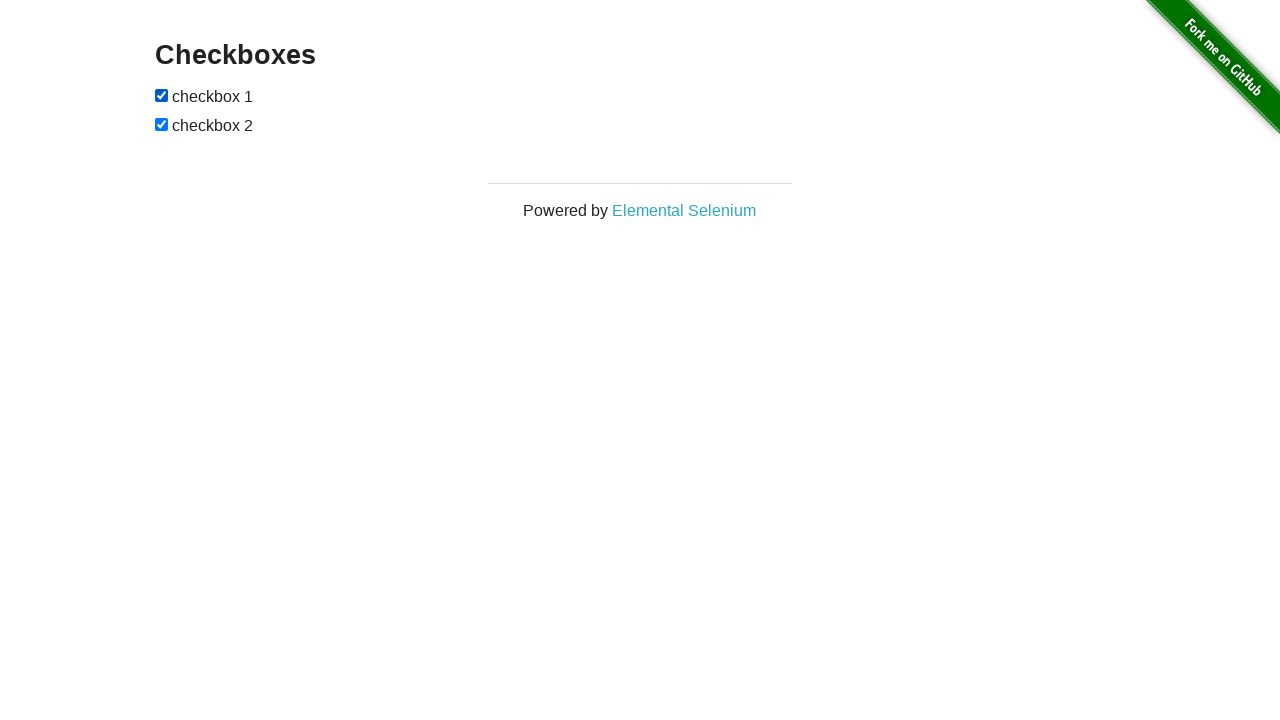

Clicked second checkbox to toggle its checked state at (162, 124) on xpath=//form[@id='checkboxes']/input[2]
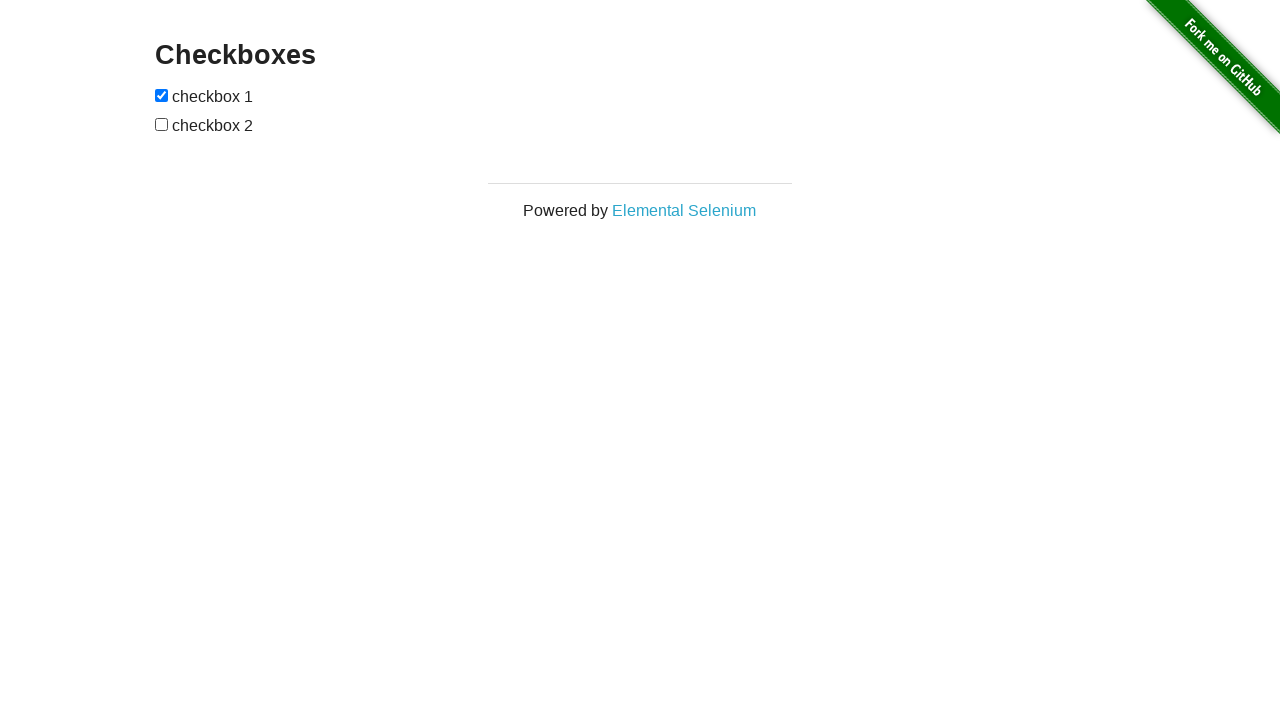

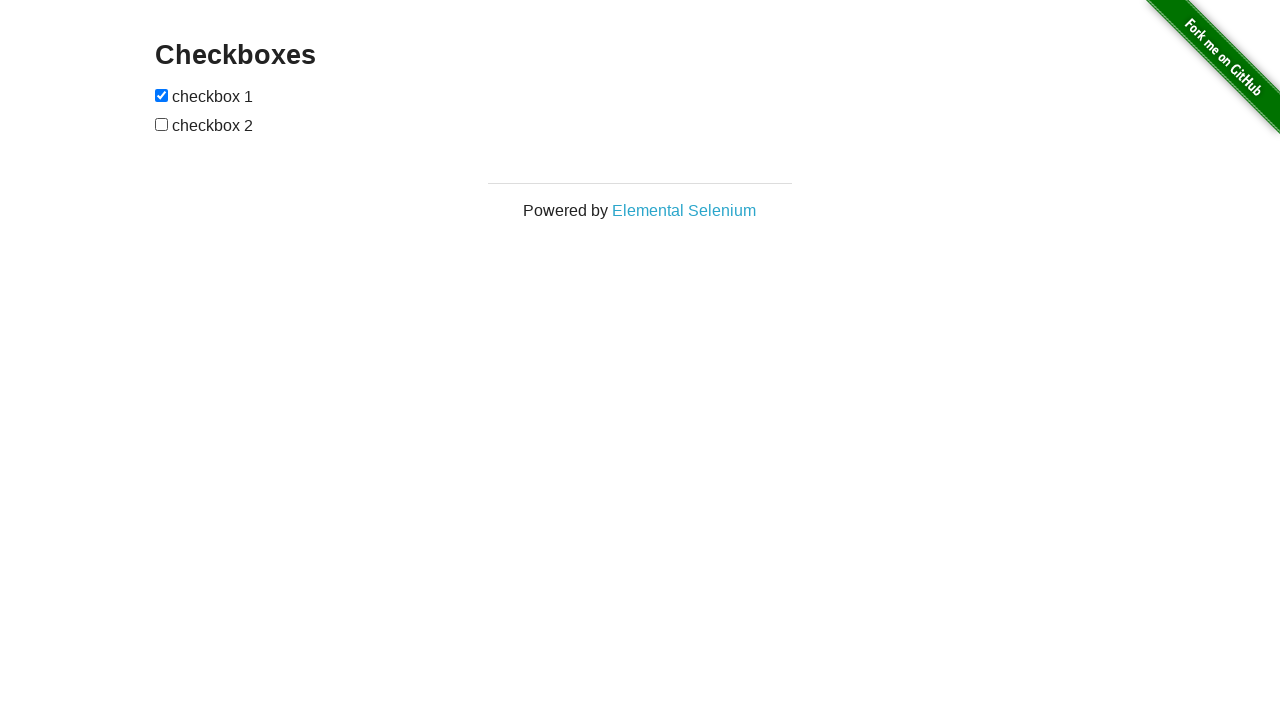